Tests various web UI controls including dropdown selection, radio button interaction, checkbox toggling, and verifying element states on a practice login page.

Starting URL: https://rahulshettyacademy.com/loginpagePractise/

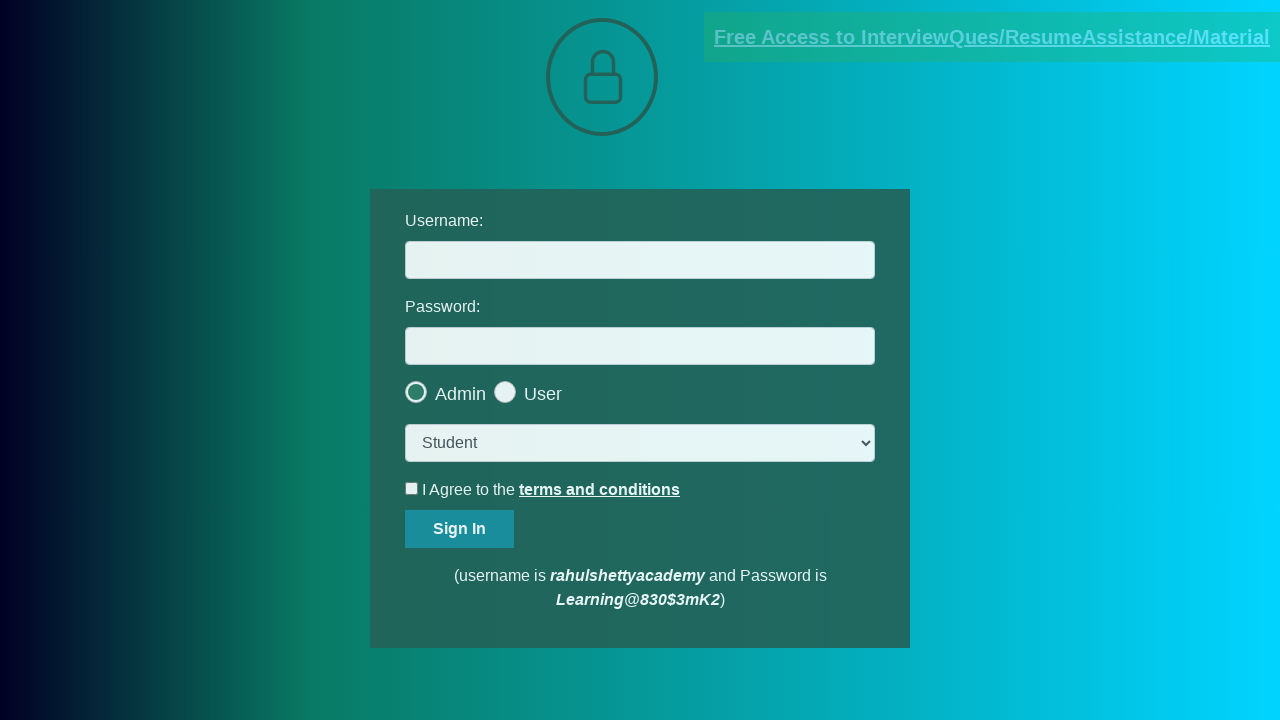

Selected 'Consultant' option from dropdown on select.form-control
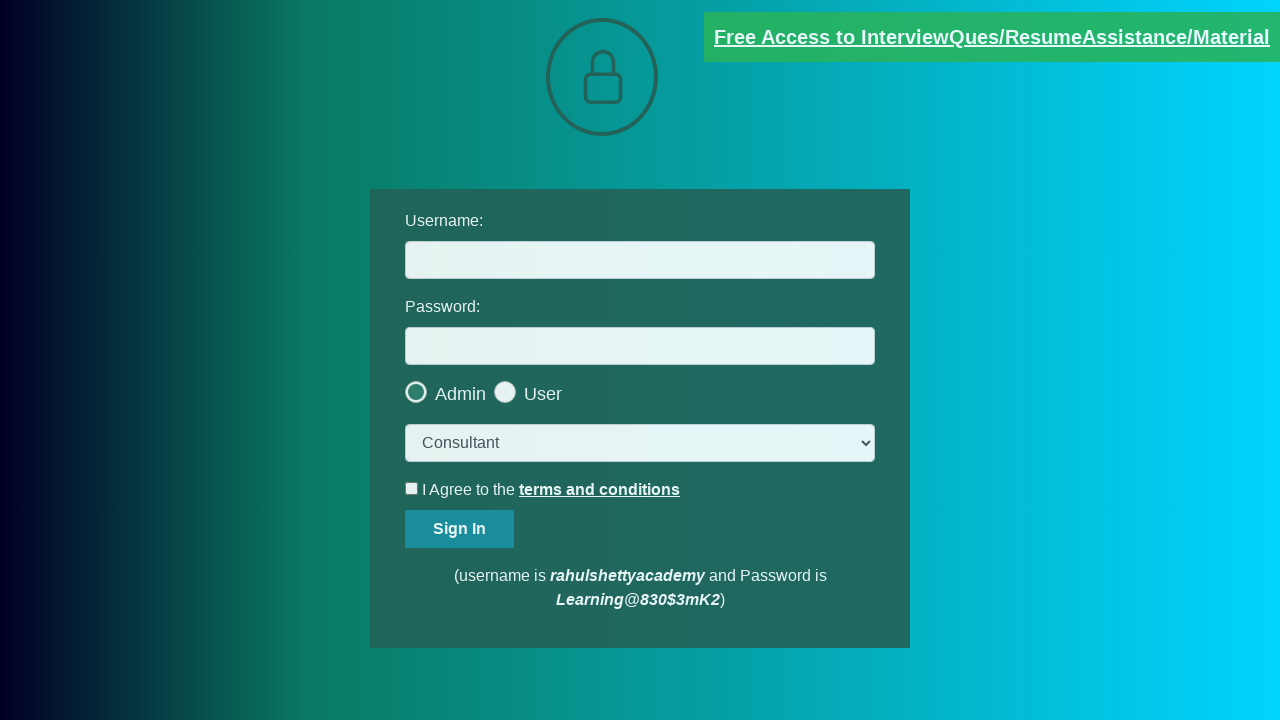

Clicked last radio button for user role selection at (543, 394) on .radiotextsty >> nth=-1
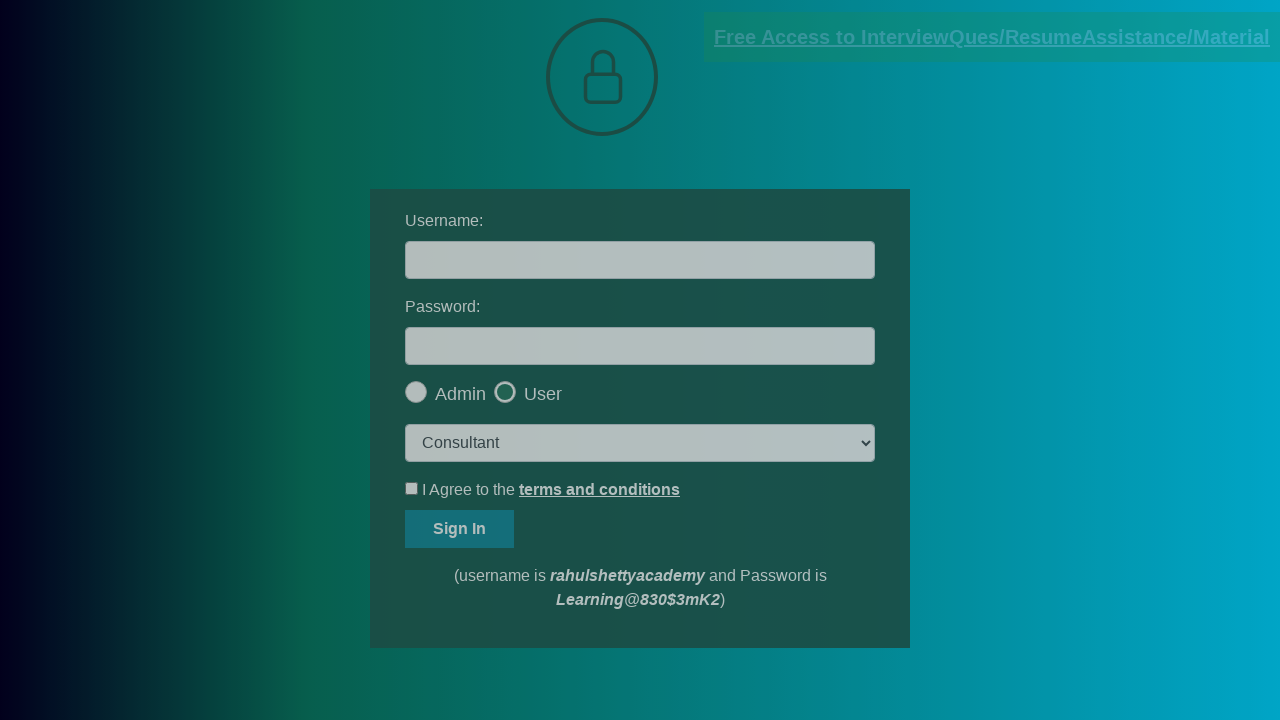

Clicked OK button on modal at (698, 144) on #okayBtn
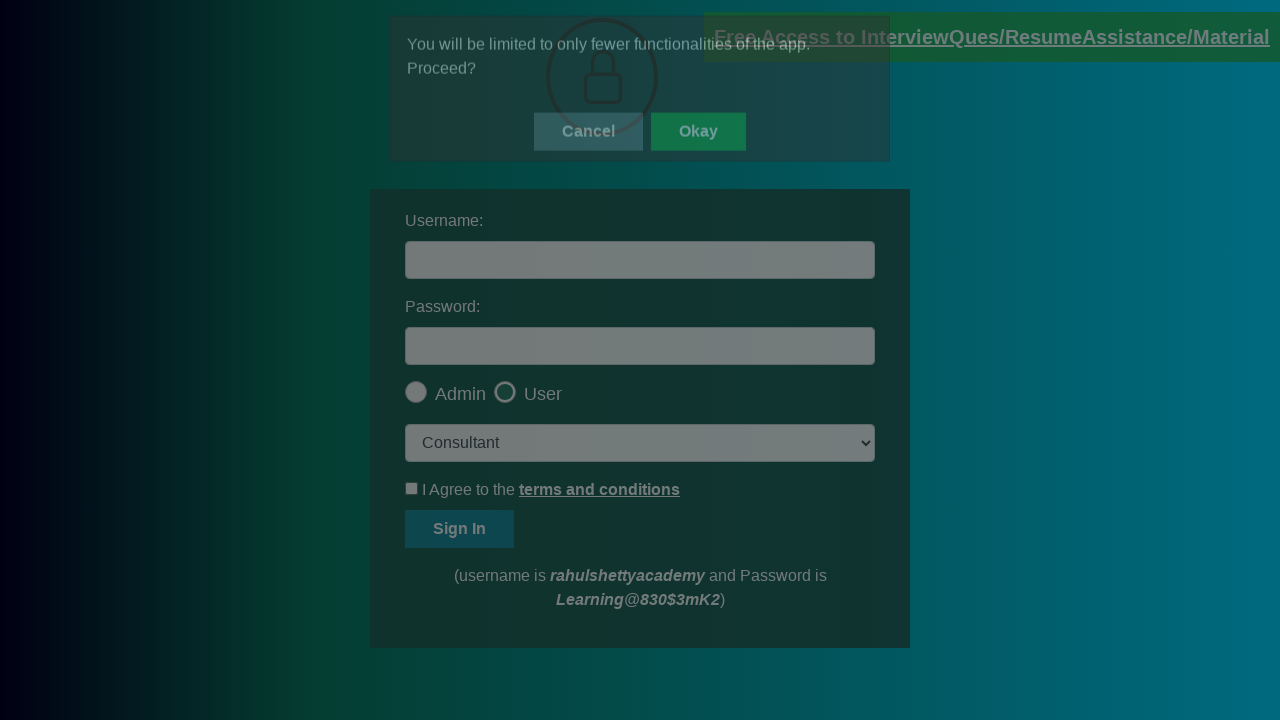

Verified radio button is checked
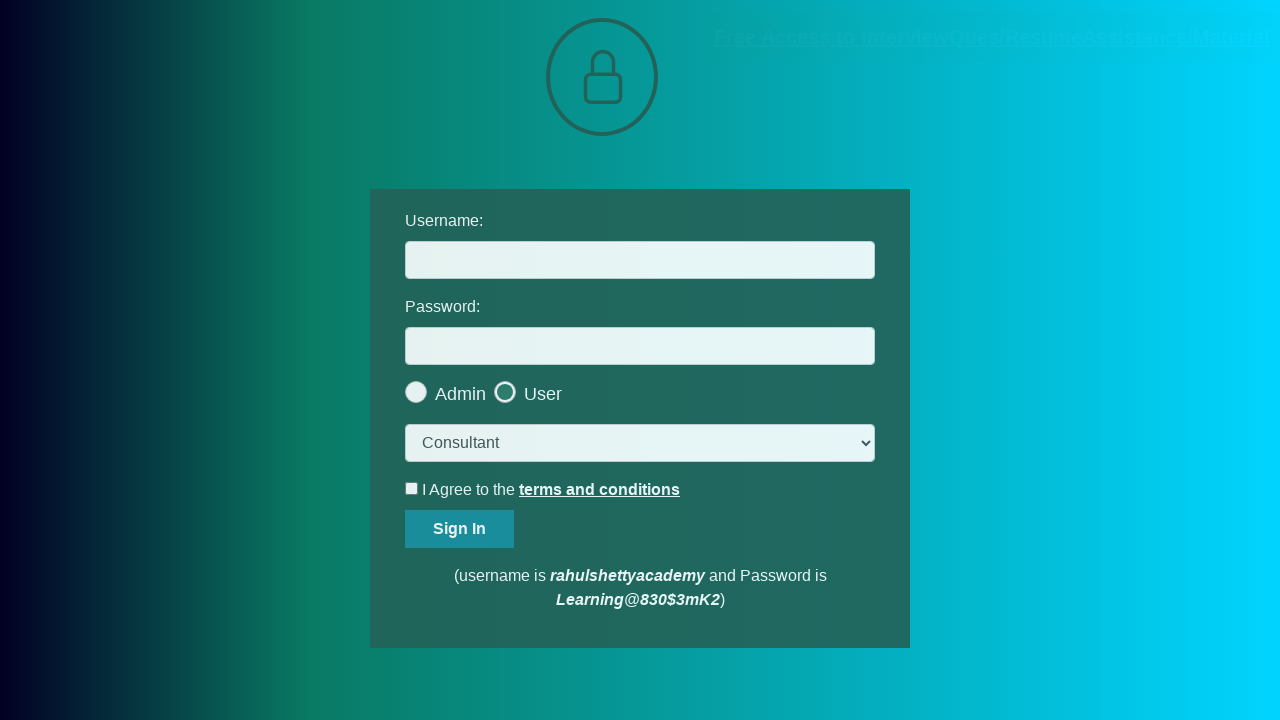

Clicked terms checkbox at (412, 488) on #terms
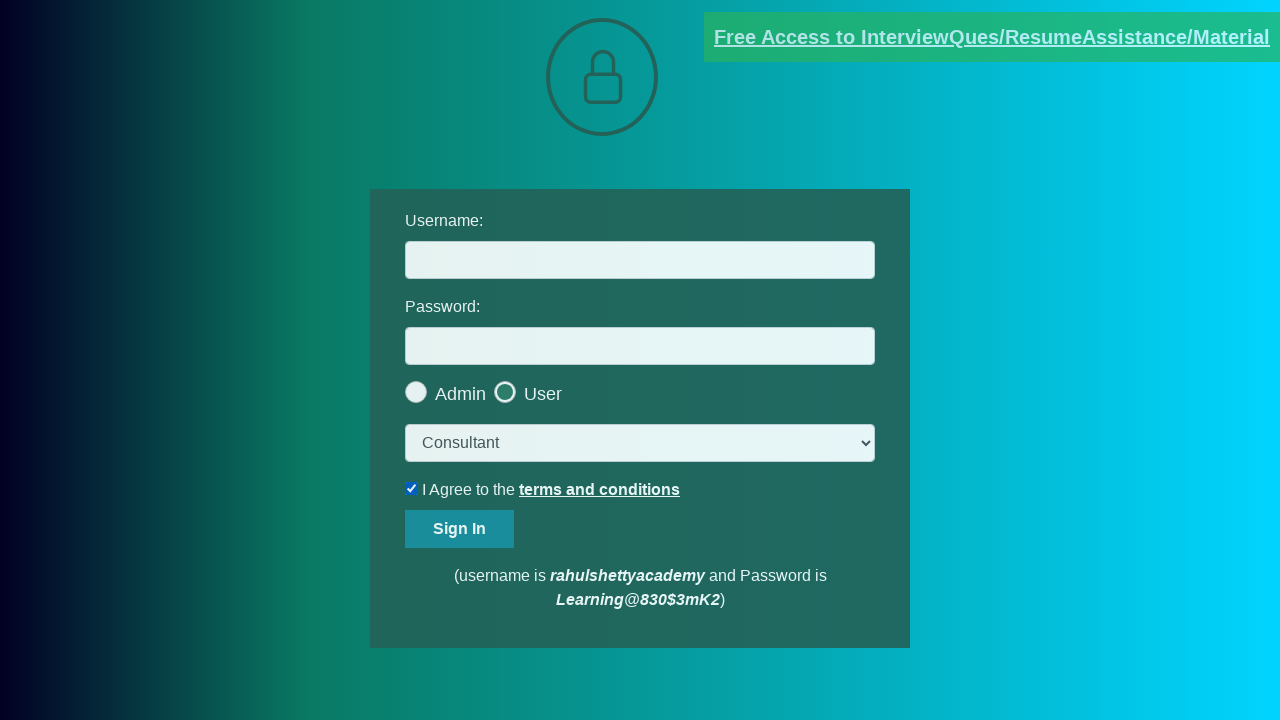

Verified terms checkbox is checked
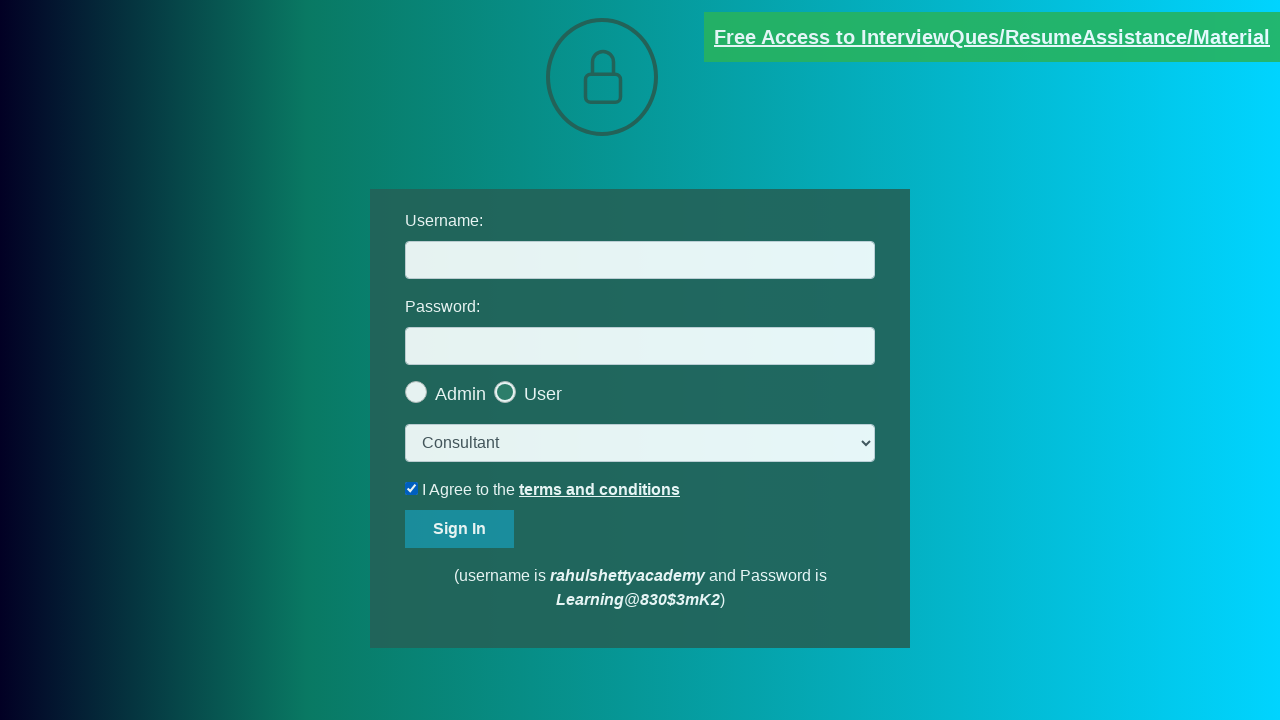

Unchecked terms checkbox at (412, 488) on #terms
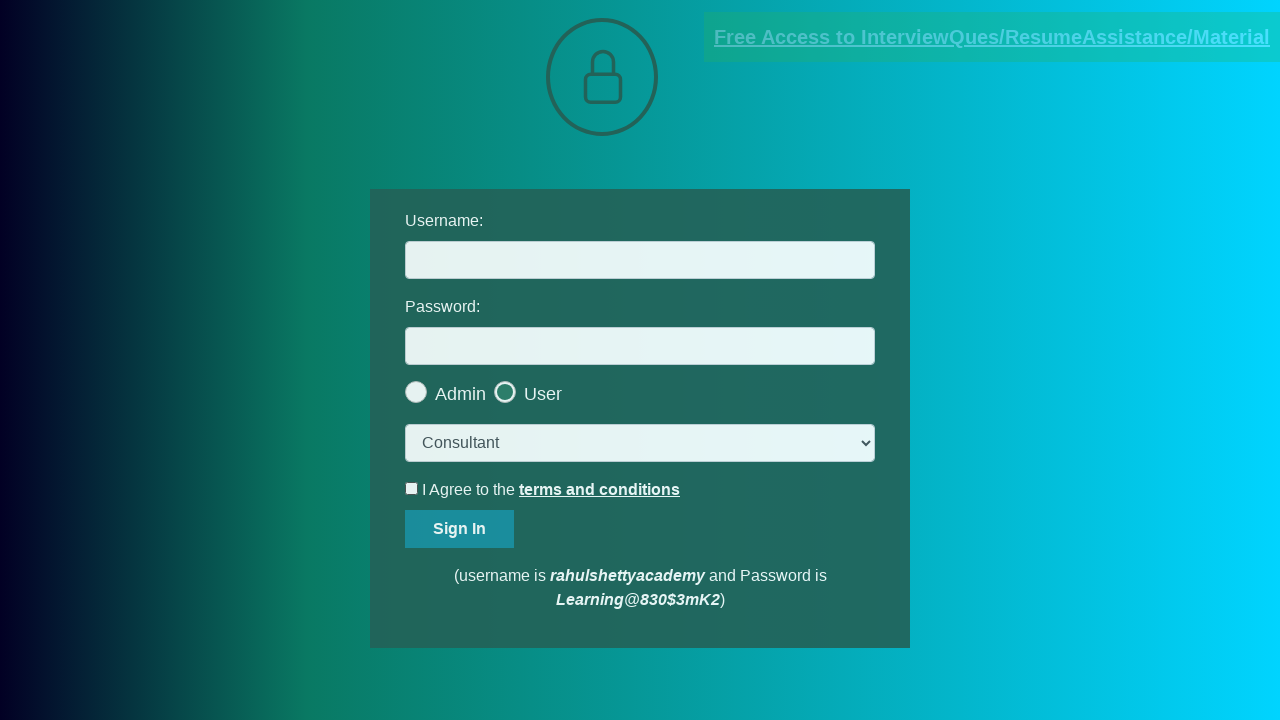

Verified terms checkbox is unchecked
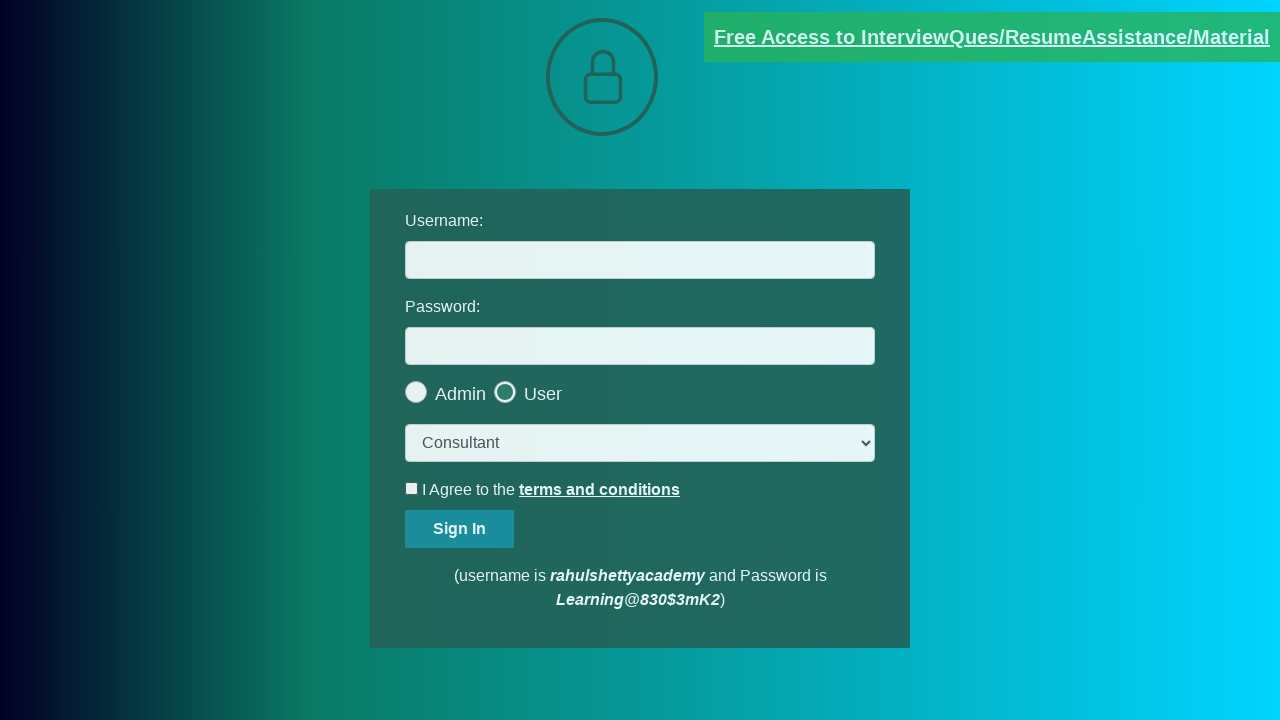

Verified blinking text element has correct class attribute
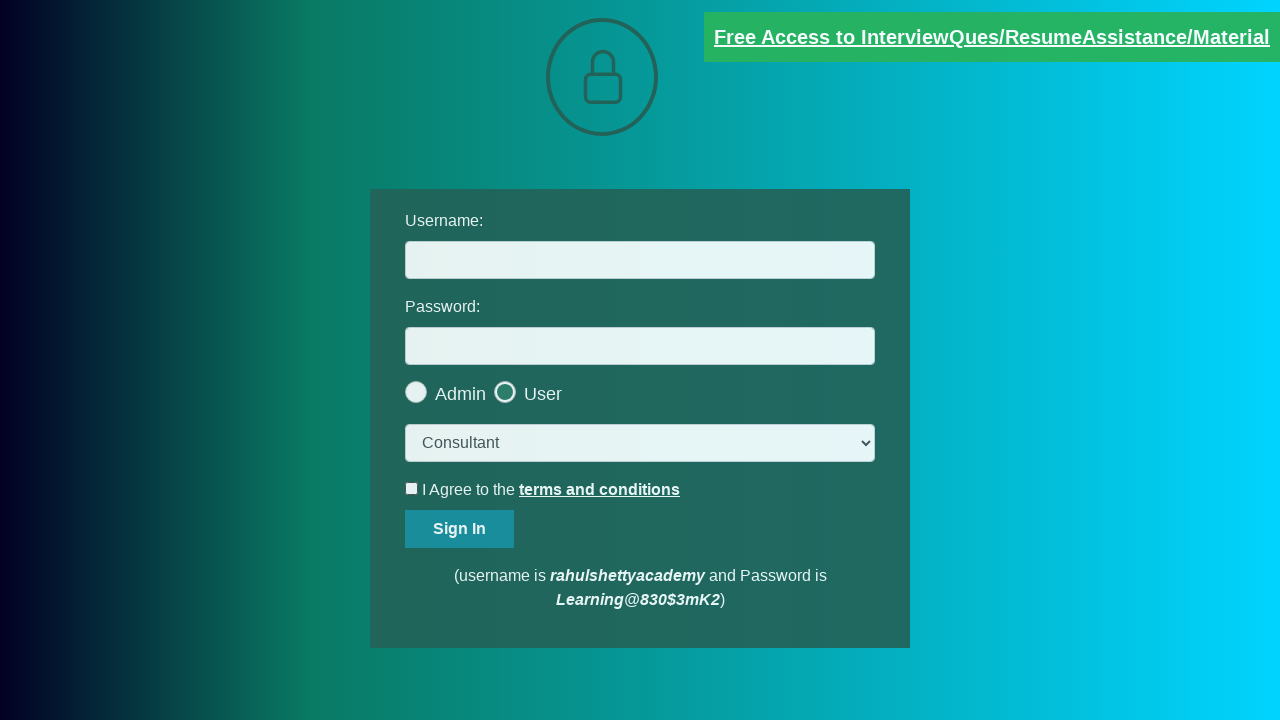

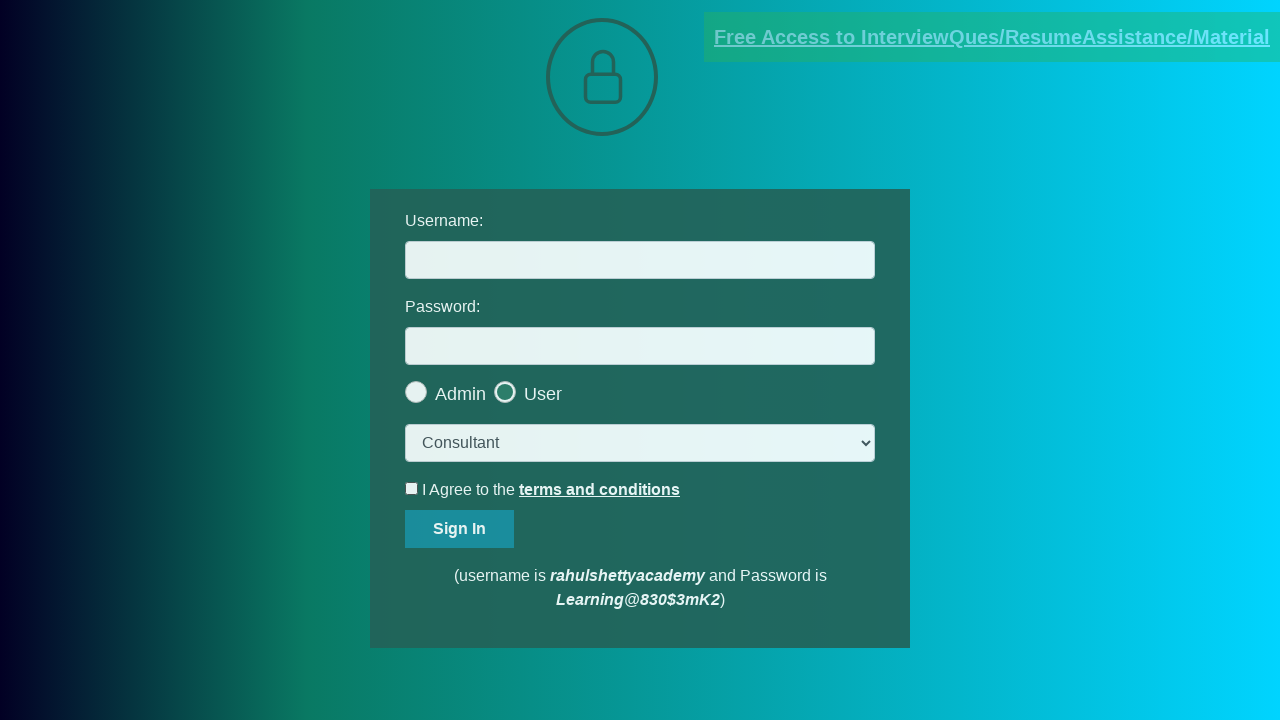